Tests a booking form by waiting for the price to drop to $100, clicking book, solving a math captcha, and submitting the solution

Starting URL: http://suninjuly.github.io/explicit_wait2.html

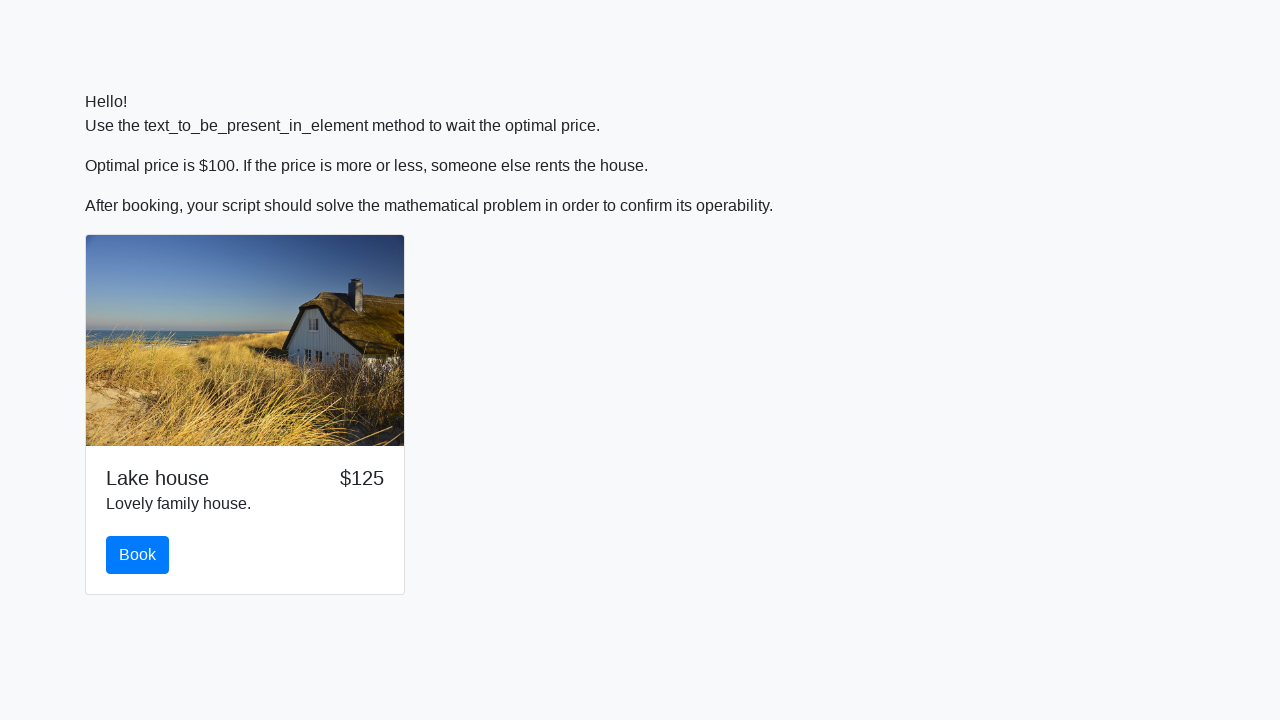

Waited for price to drop to $100
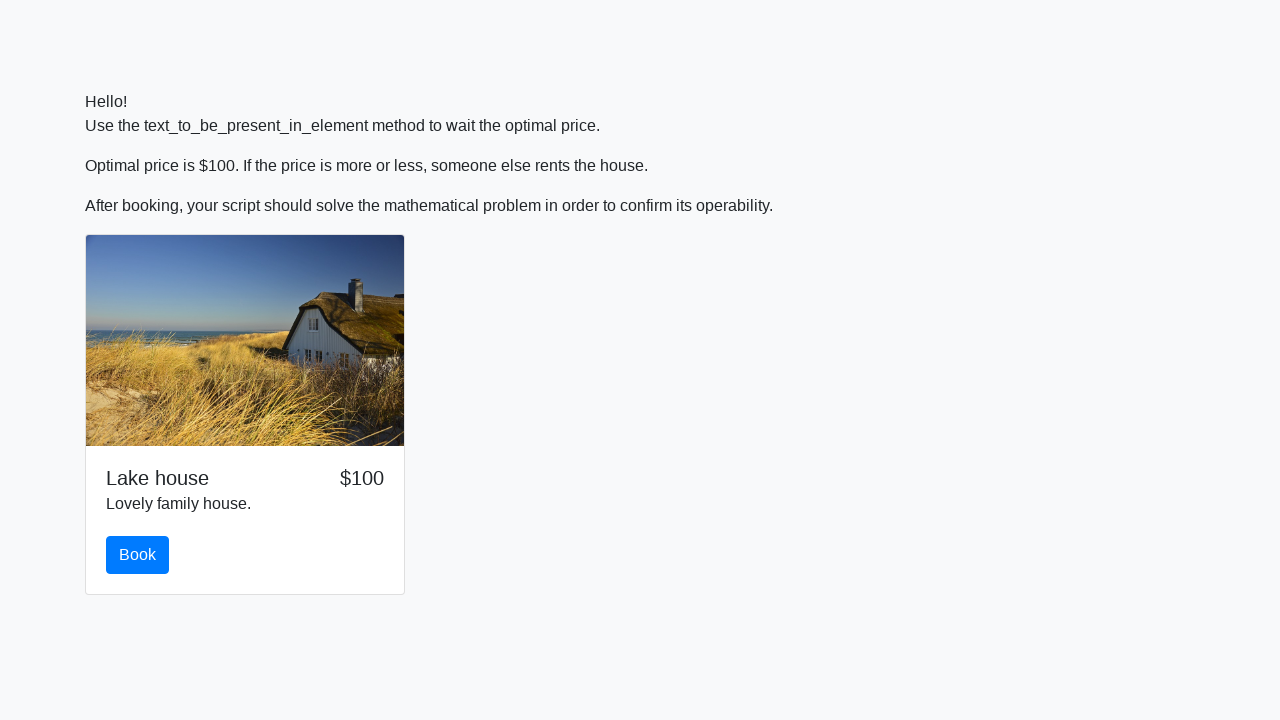

Clicked book button at (138, 555) on button#book
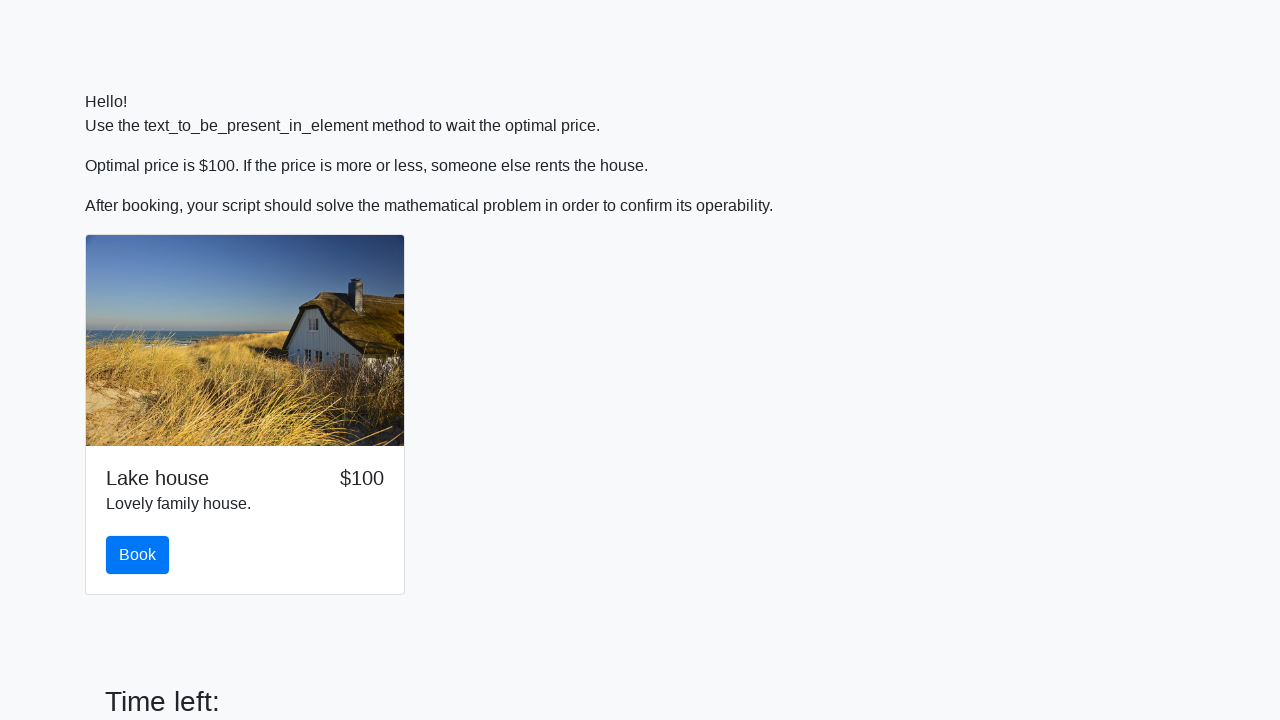

Scrolled to solve button
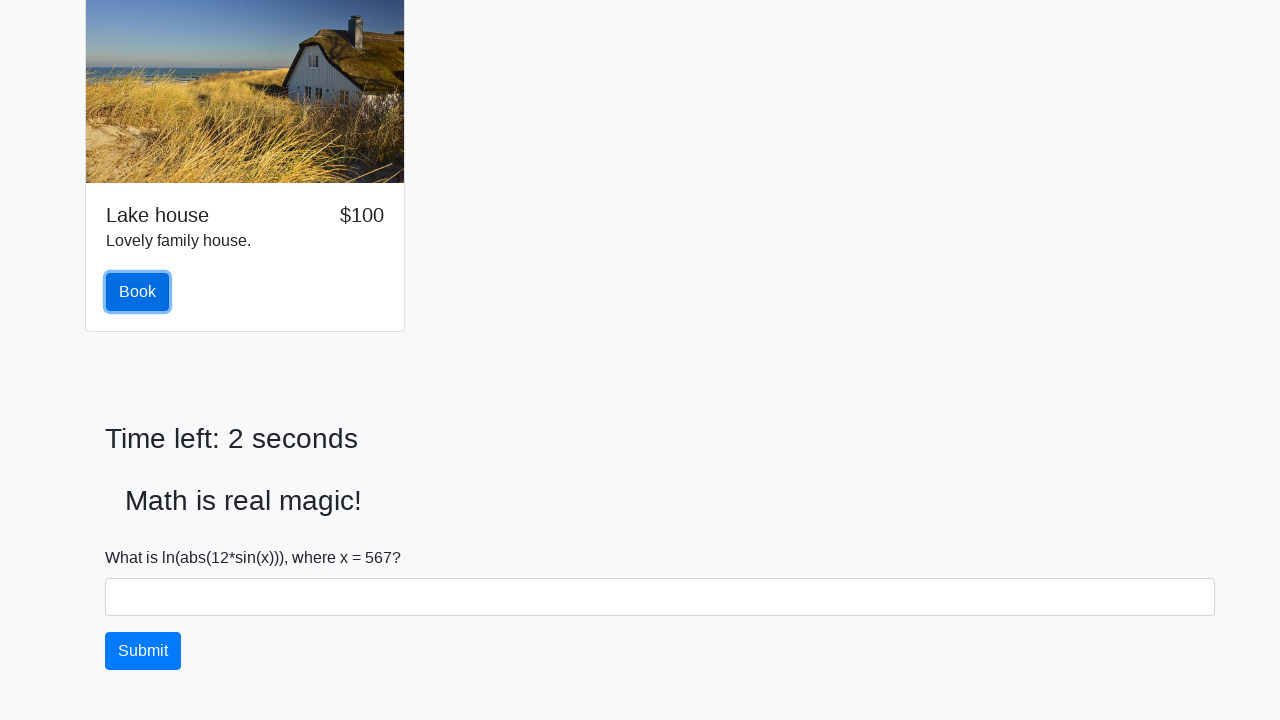

Retrieved math problem value: 567
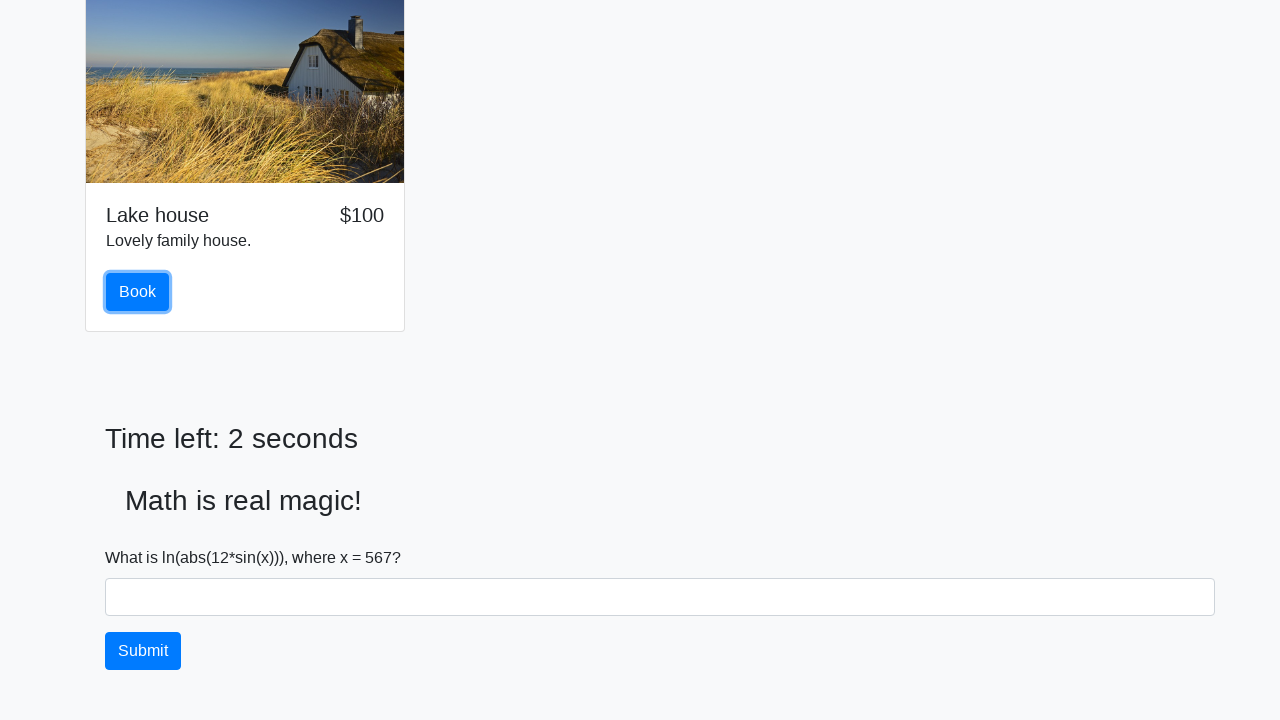

Calculated solution: 2.4832541109099124
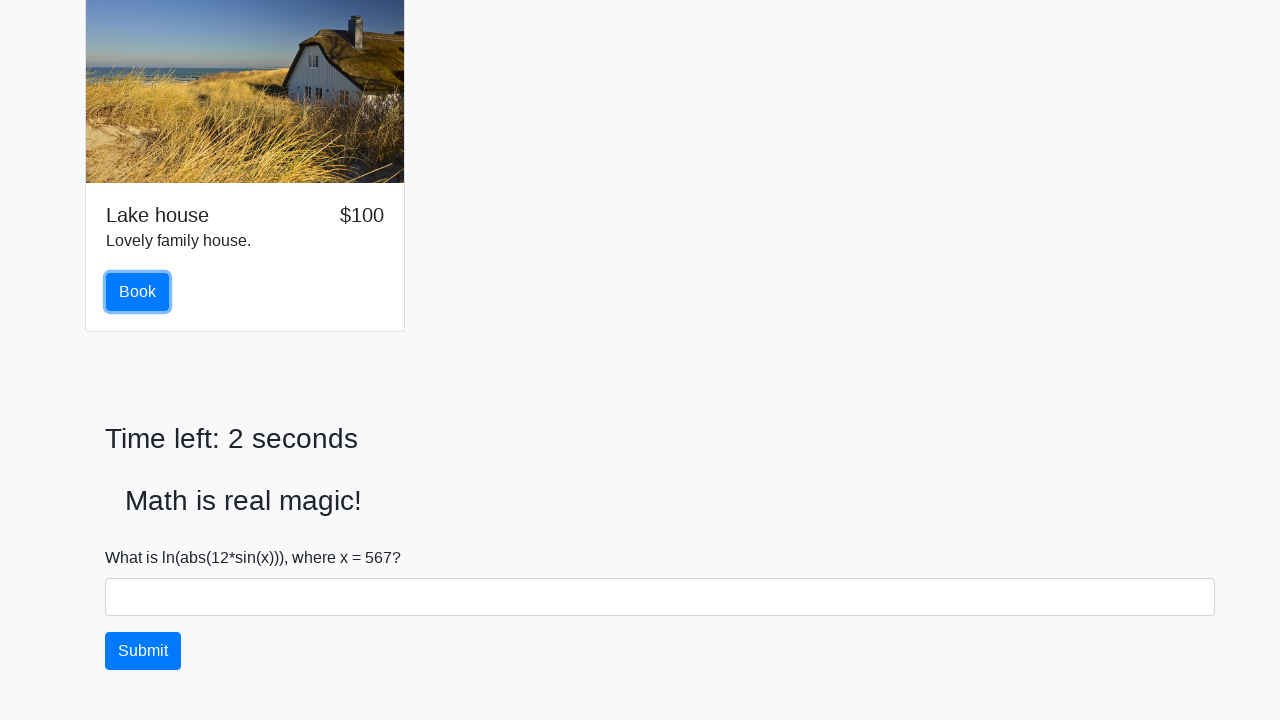

Filled answer field with calculated solution on #answer
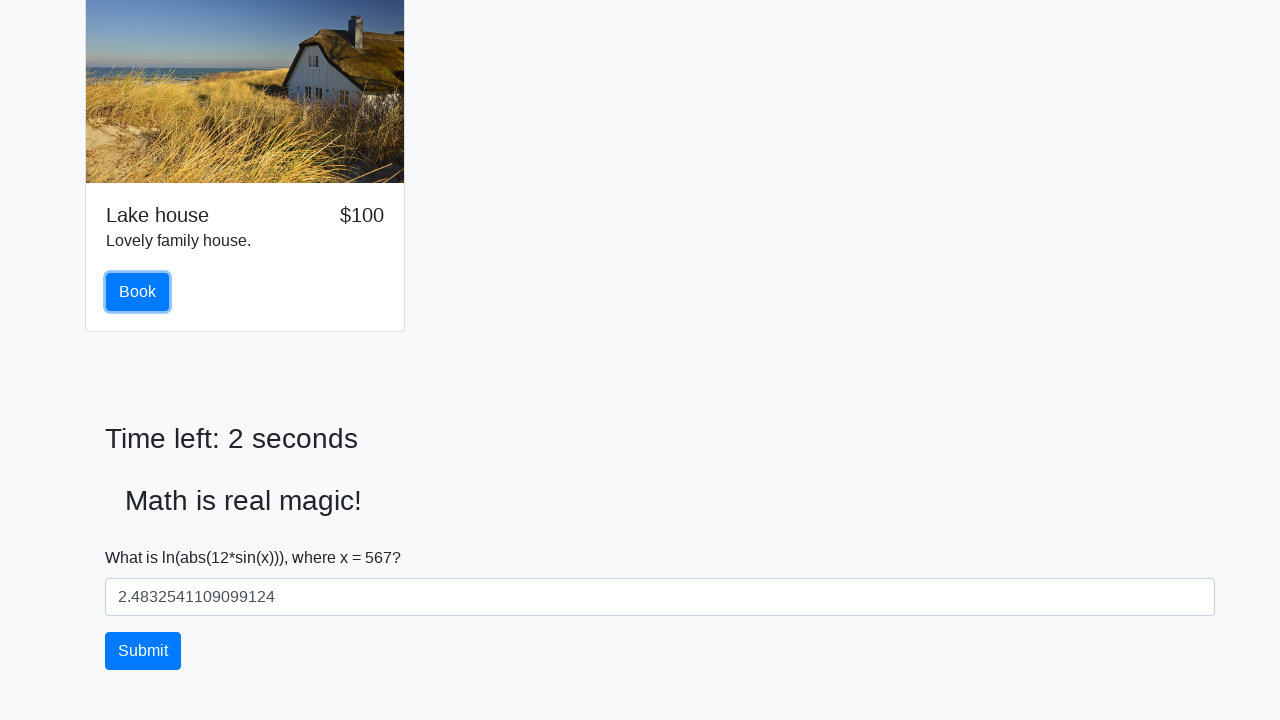

Clicked solve button to submit answer at (143, 651) on button#solve
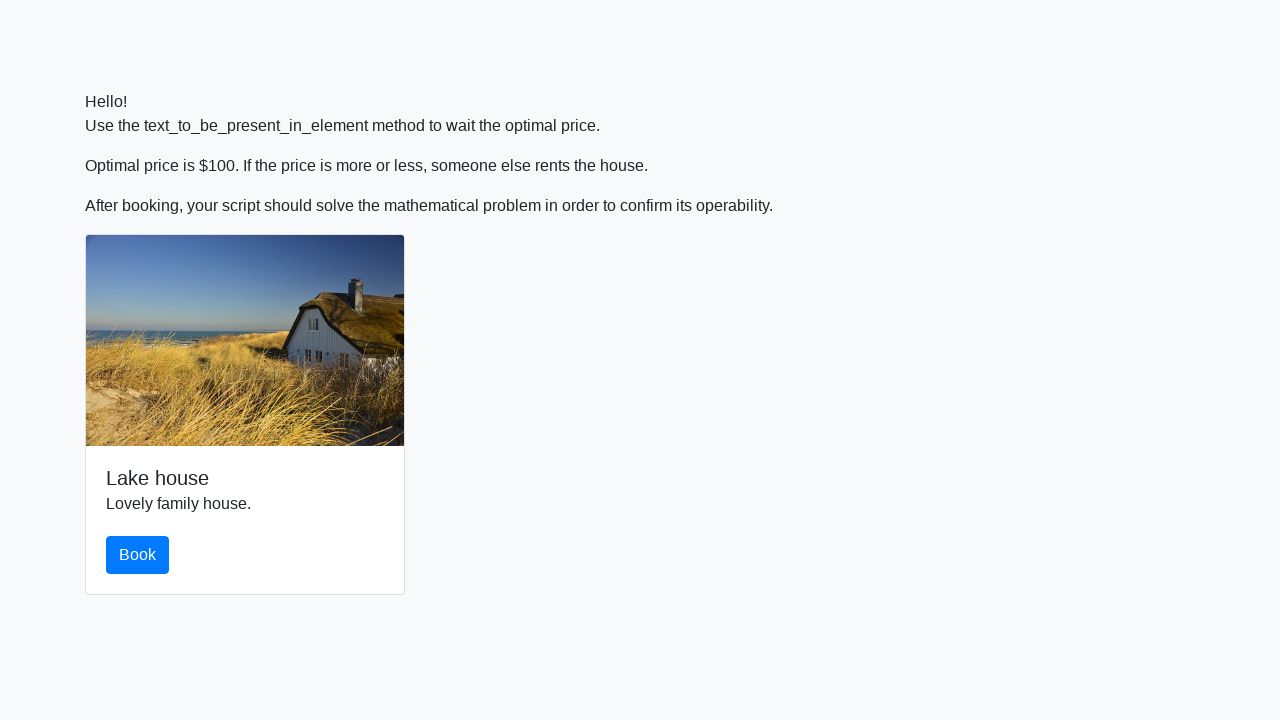

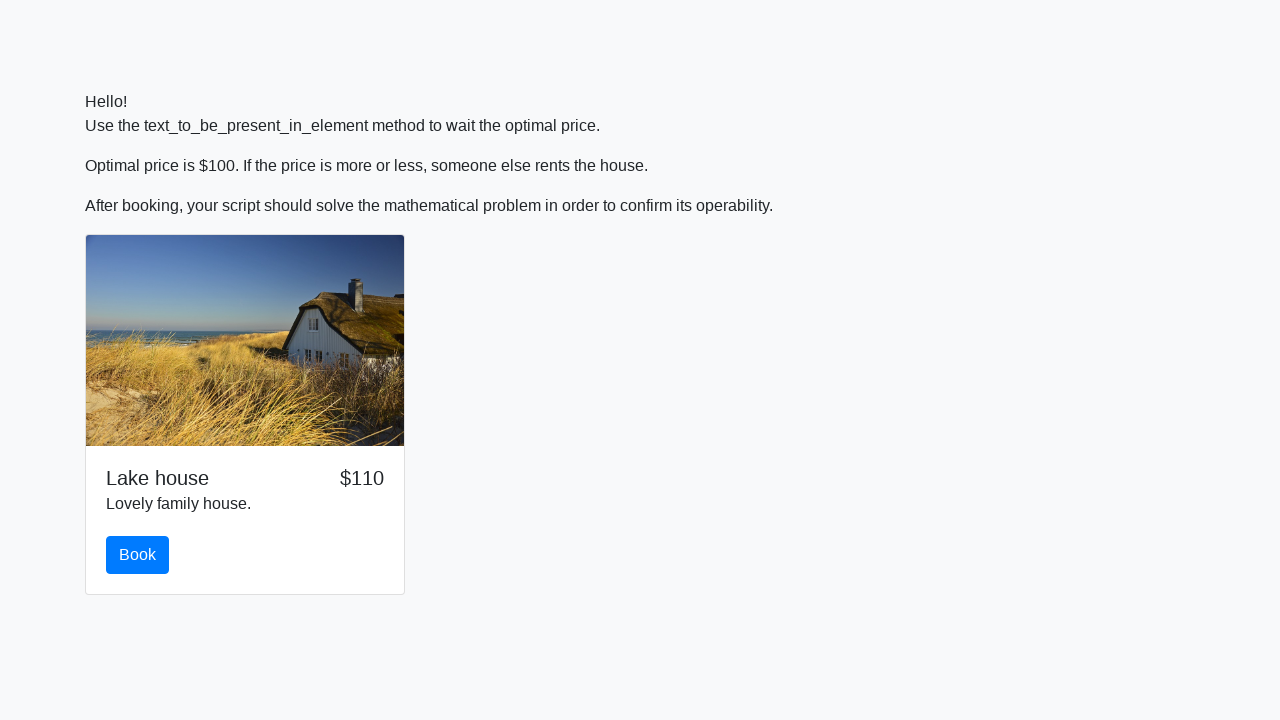